Tests click-and-hold, move, and release mouse actions for drag operation on a drag-and-drop demo page

Starting URL: https://crossbrowsertesting.github.io/drag-and-drop

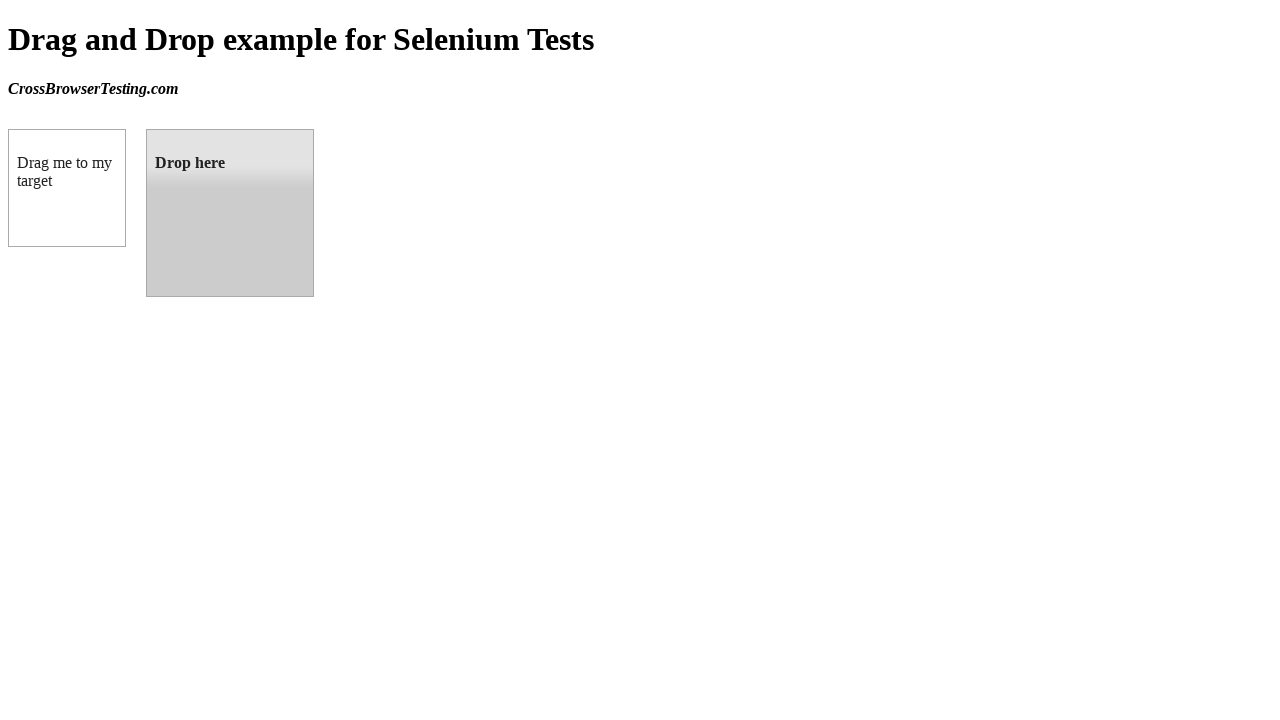

Located draggable source element
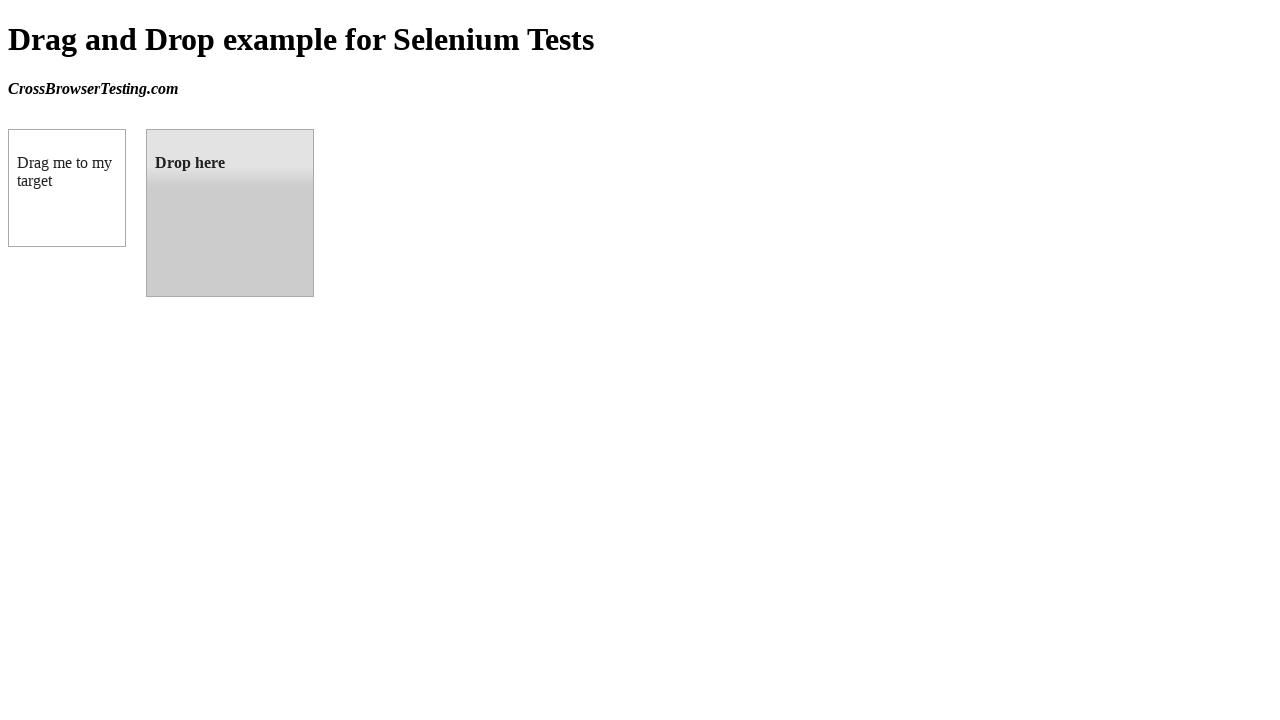

Located droppable target element
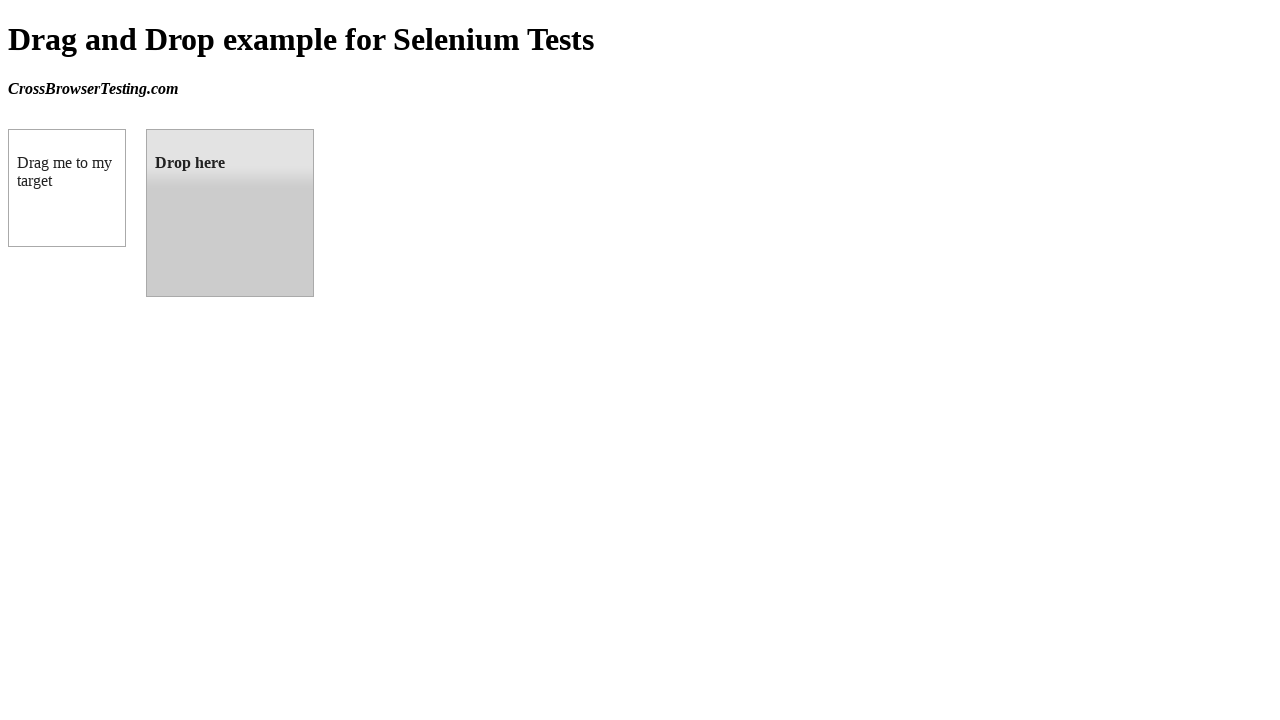

Retrieved source element bounding box
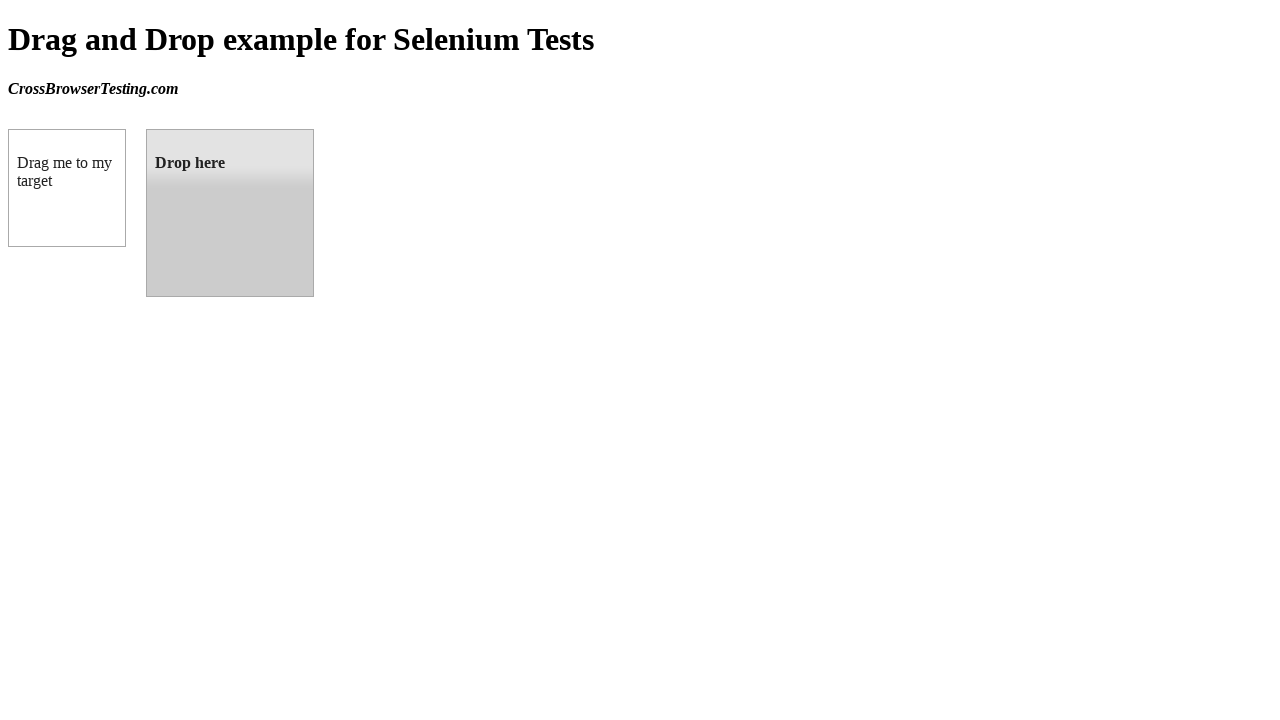

Retrieved target element bounding box
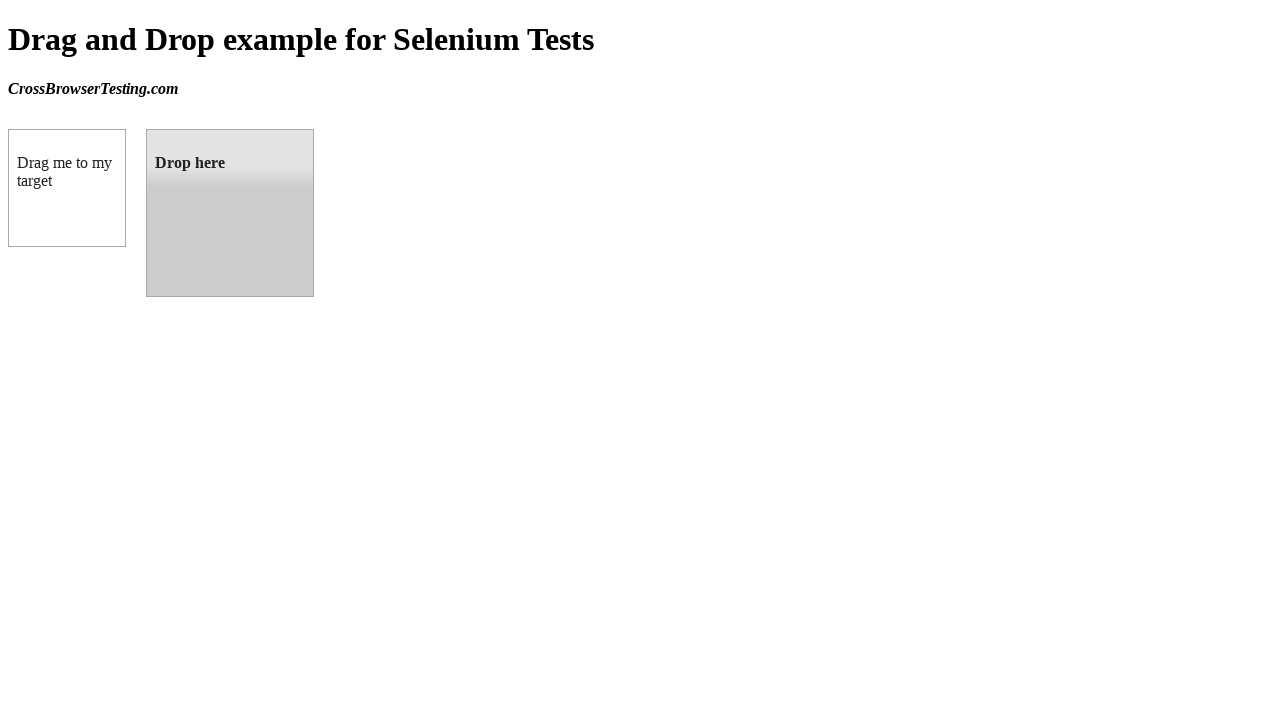

Moved mouse to center of draggable element at (67, 188)
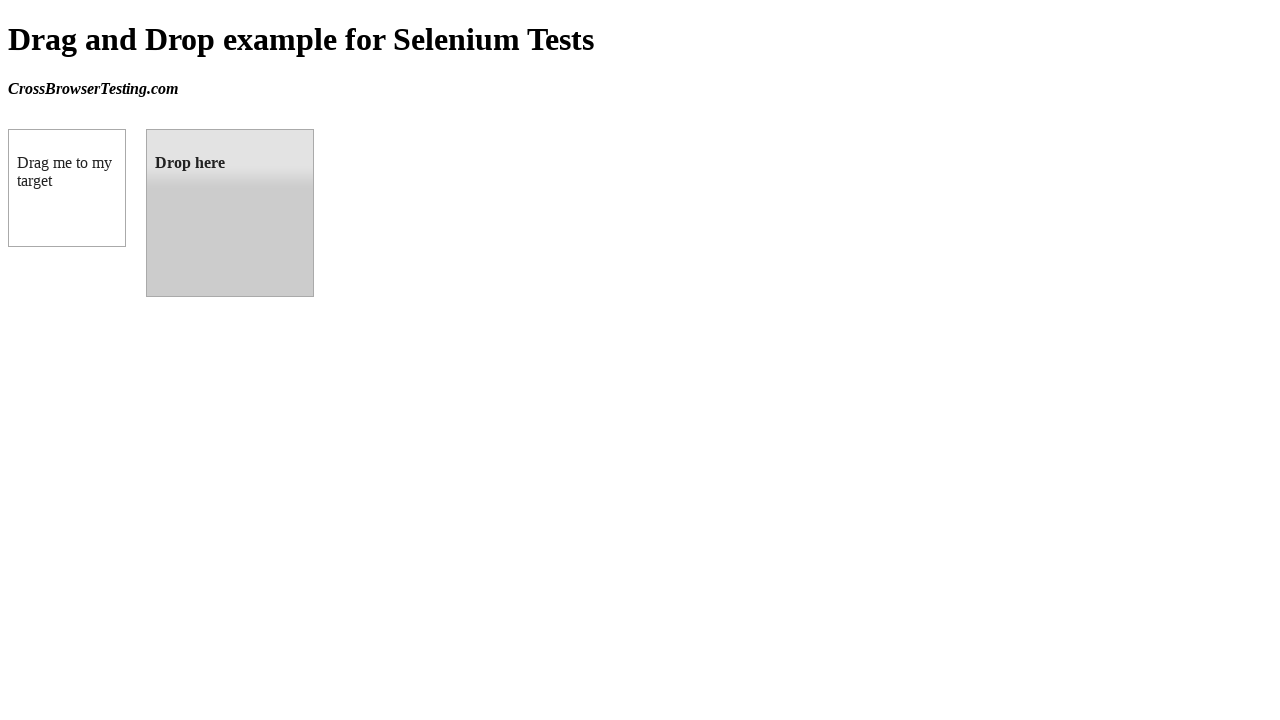

Pressed and held mouse button on source element at (67, 188)
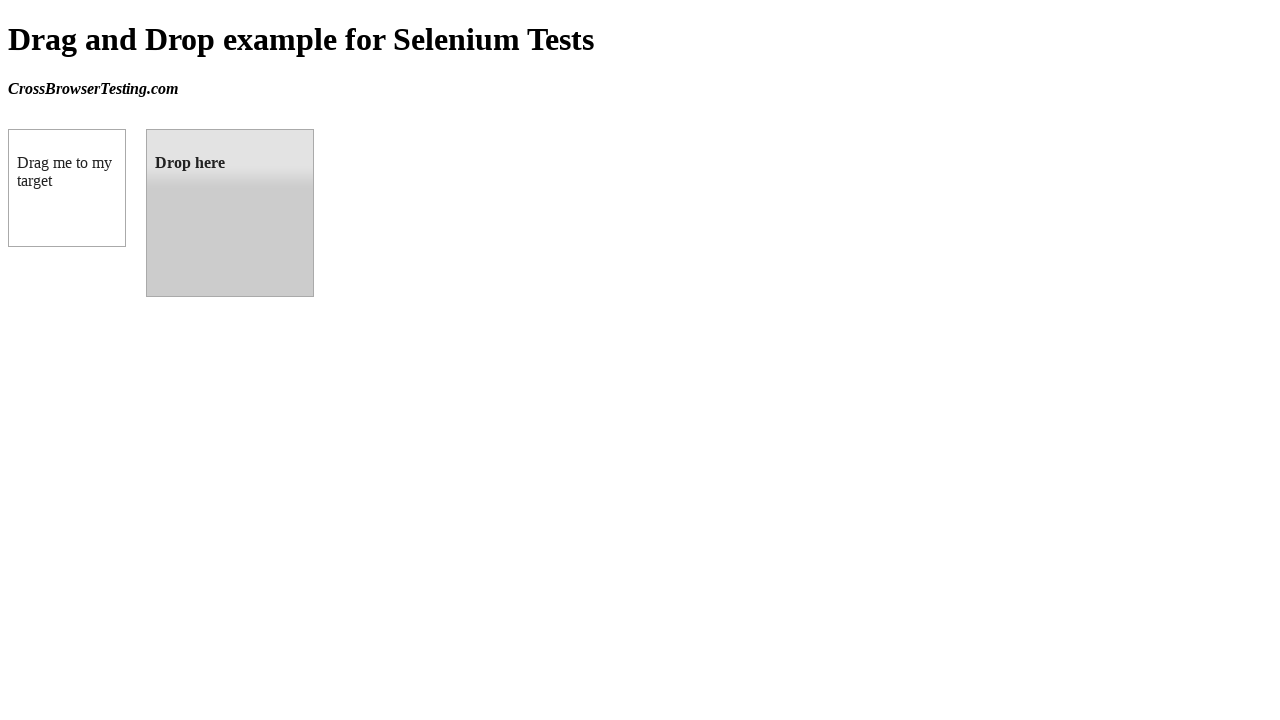

Moved mouse to center of droppable target element at (230, 213)
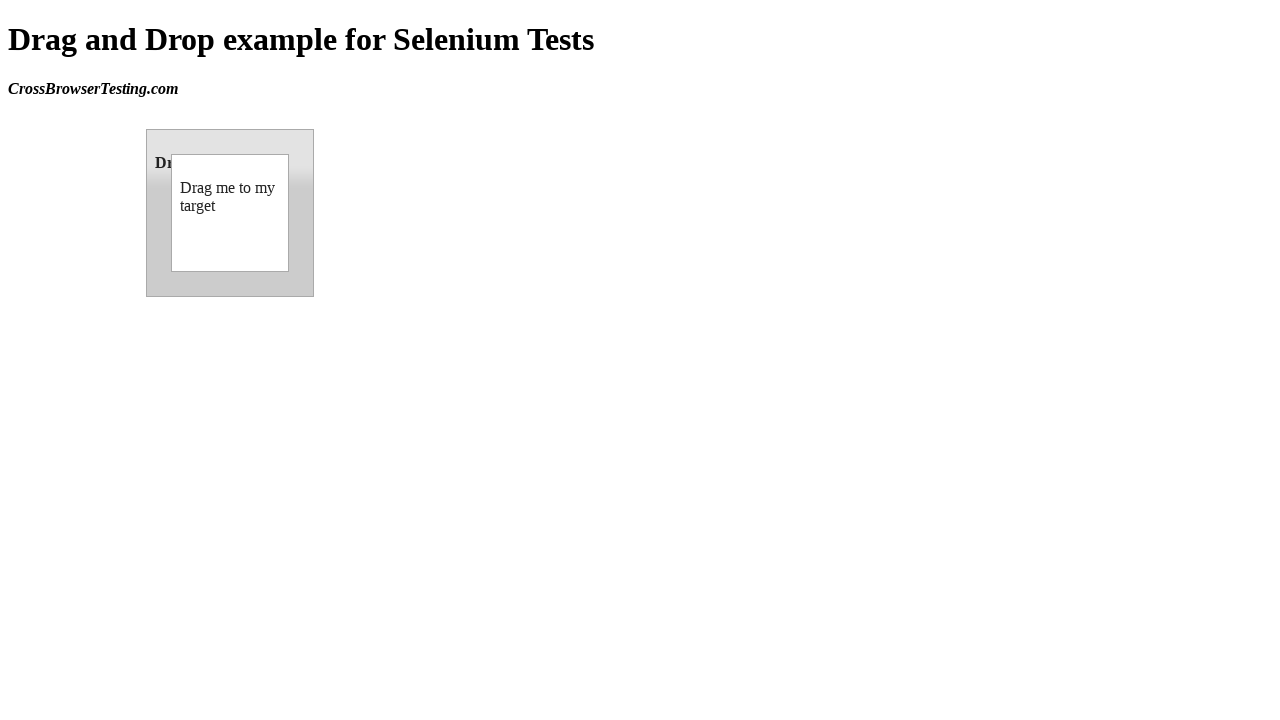

Released mouse button to complete drag-and-drop operation at (230, 213)
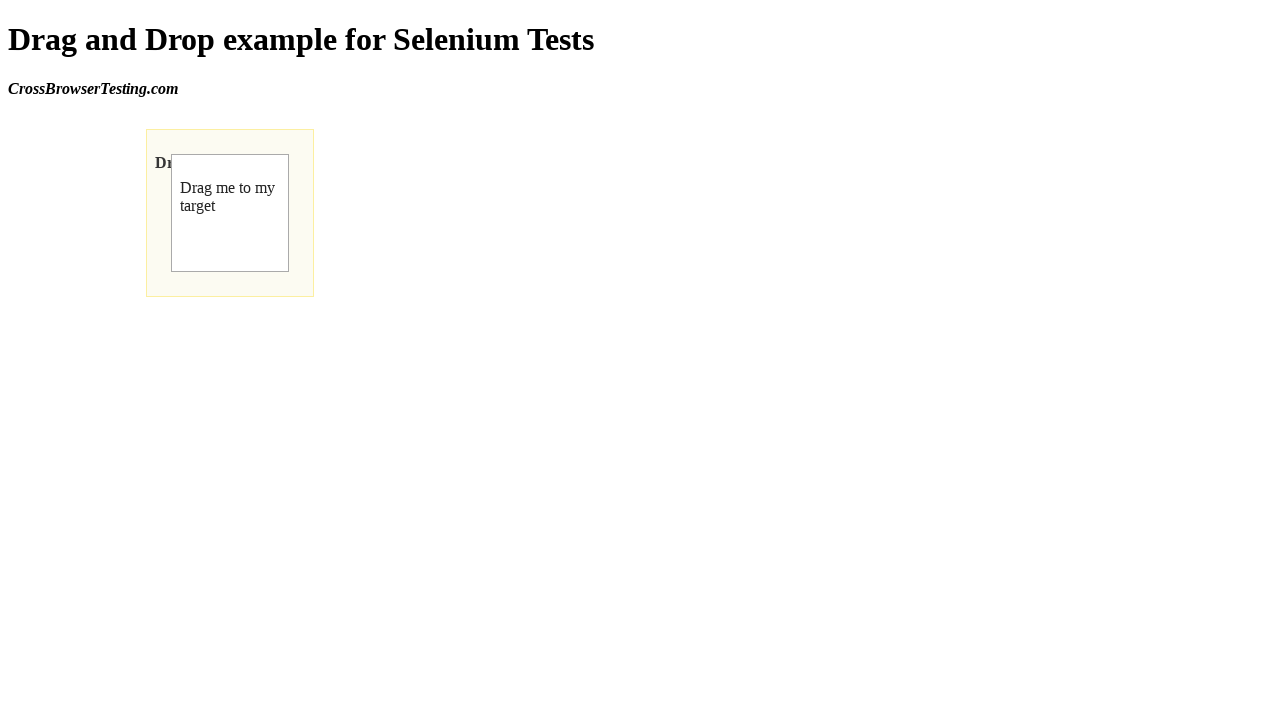

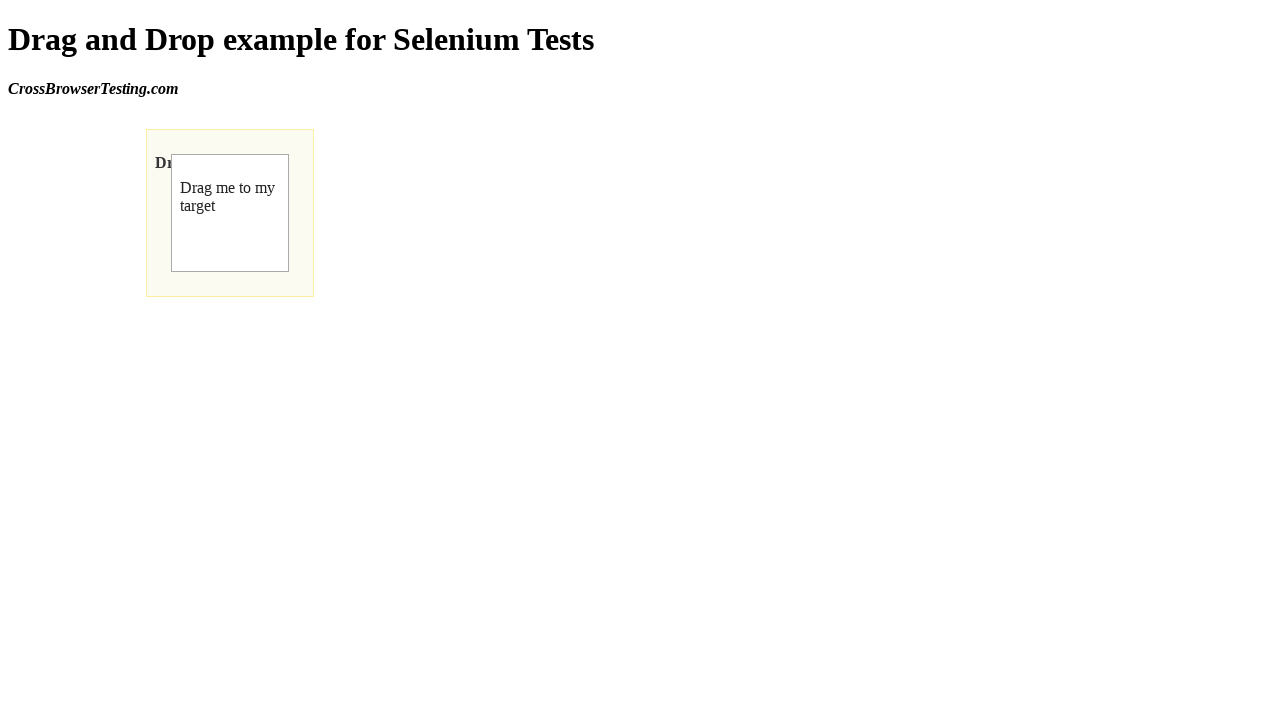